Navigates to the software engineering tag page and verifies the page title is correct

Starting URL: https://timomeh.de/tag/software-engineering

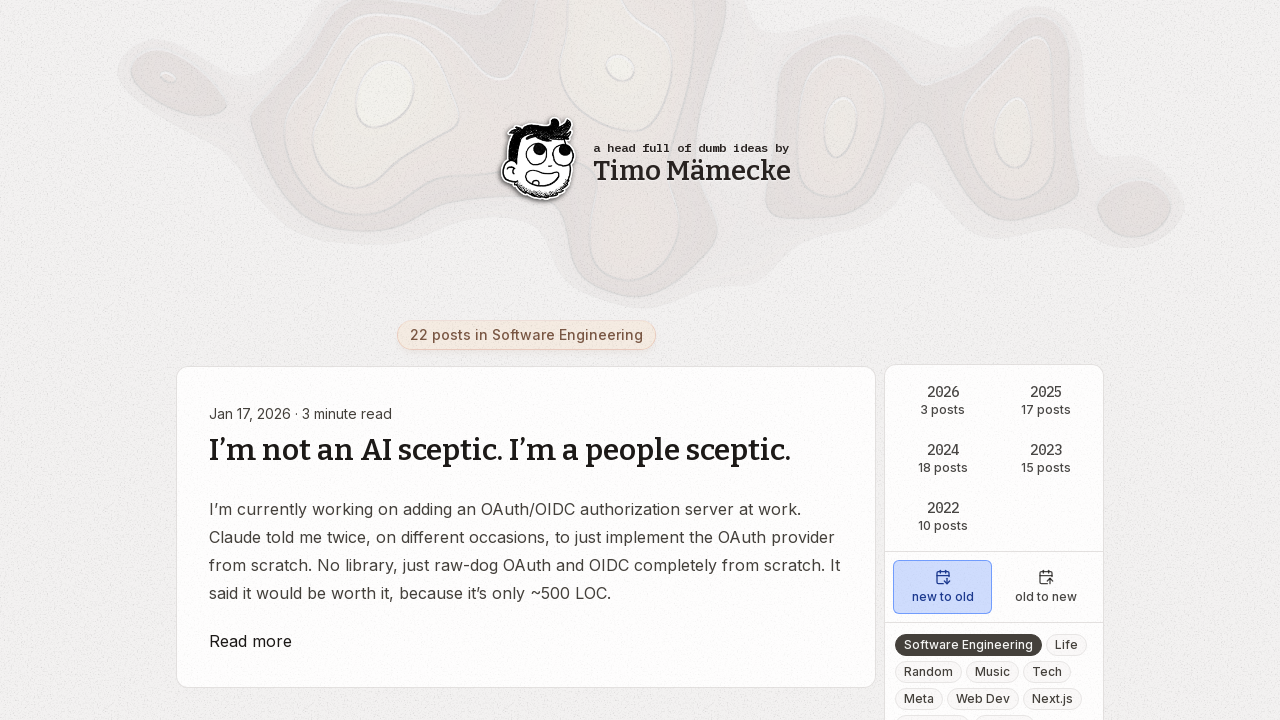

Navigated to software engineering tag page
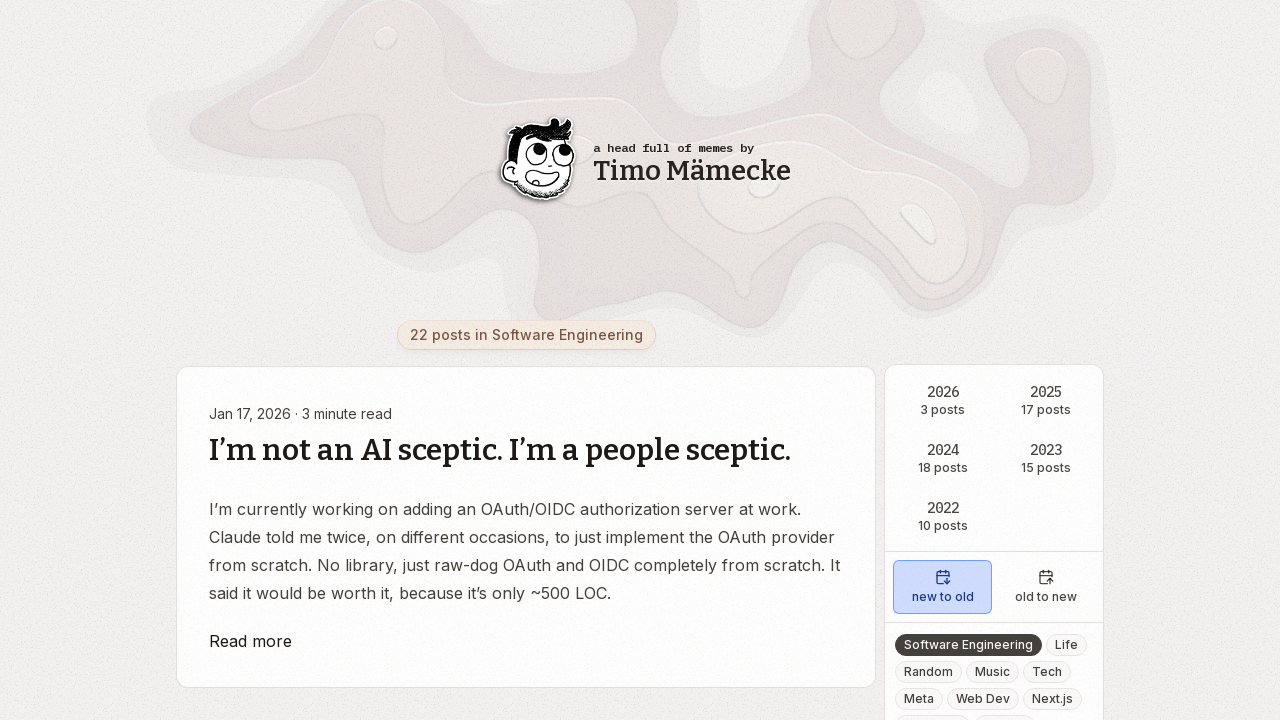

Verified page title is 'Software Engineering | timomeh.de'
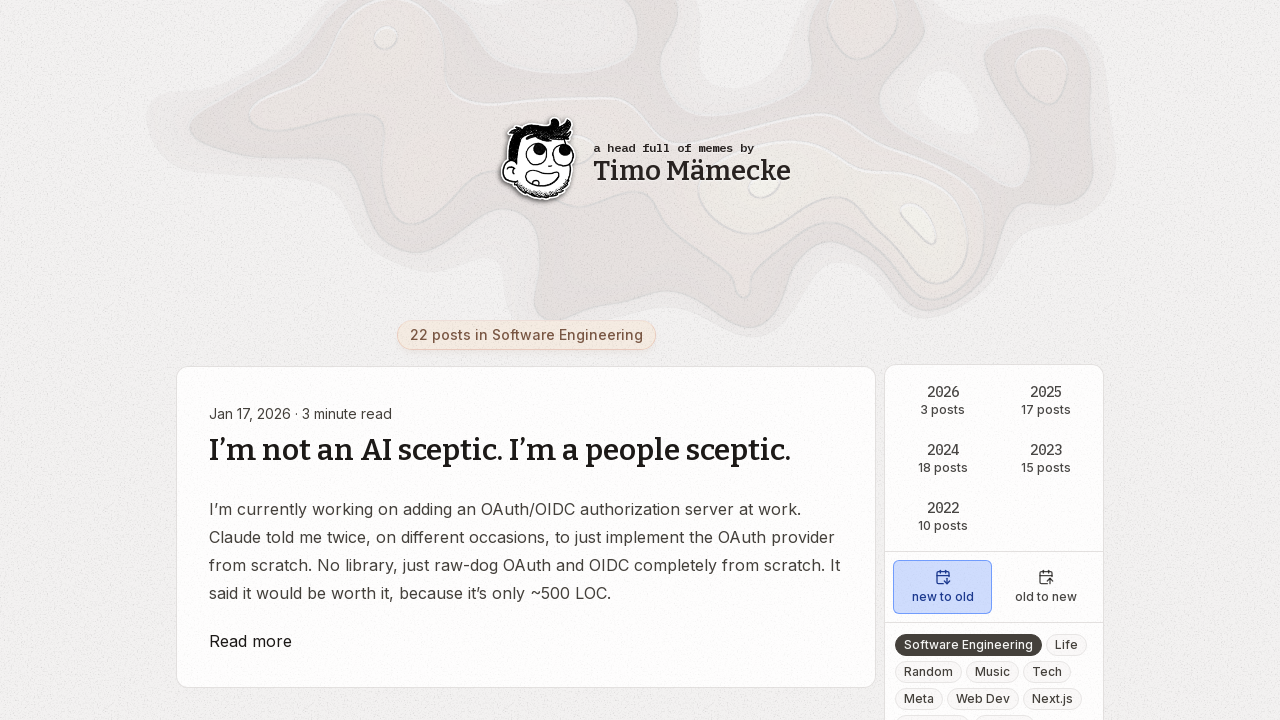

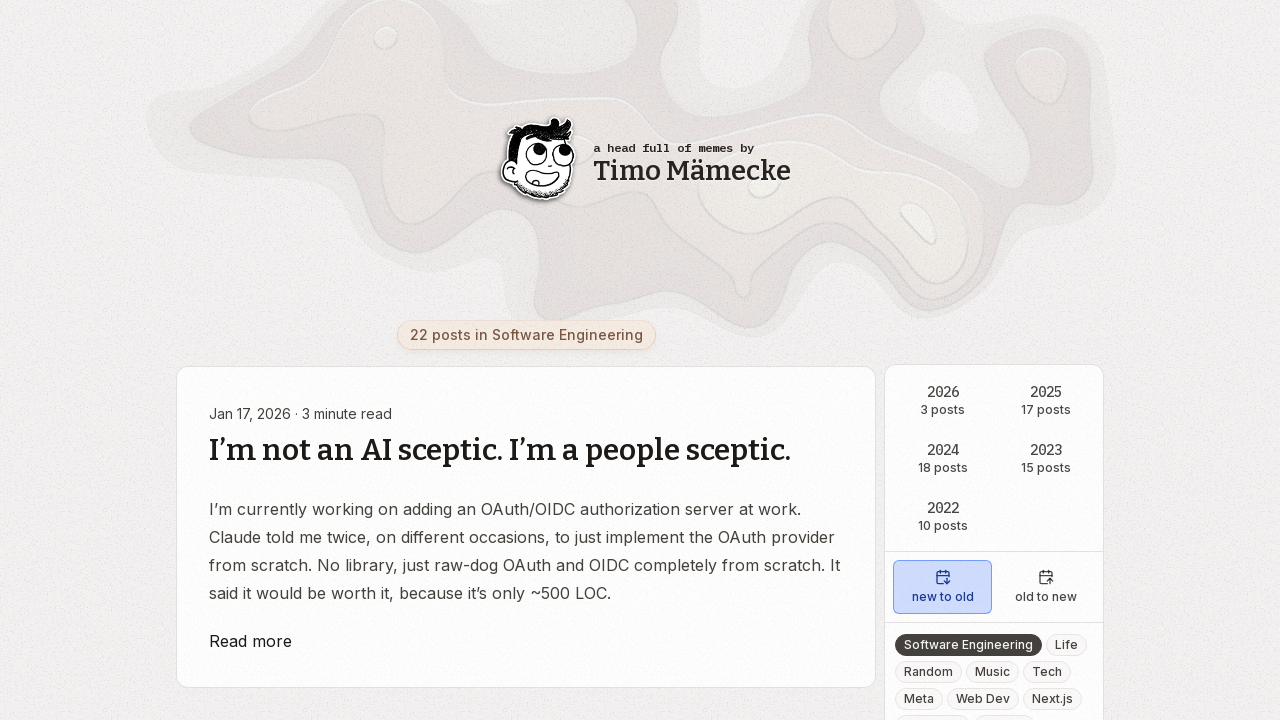